Tests opening multiple footer links in new tabs and navigating through them to verify page titles

Starting URL: https://rahulshettyacademy.com/AutomationPractice/

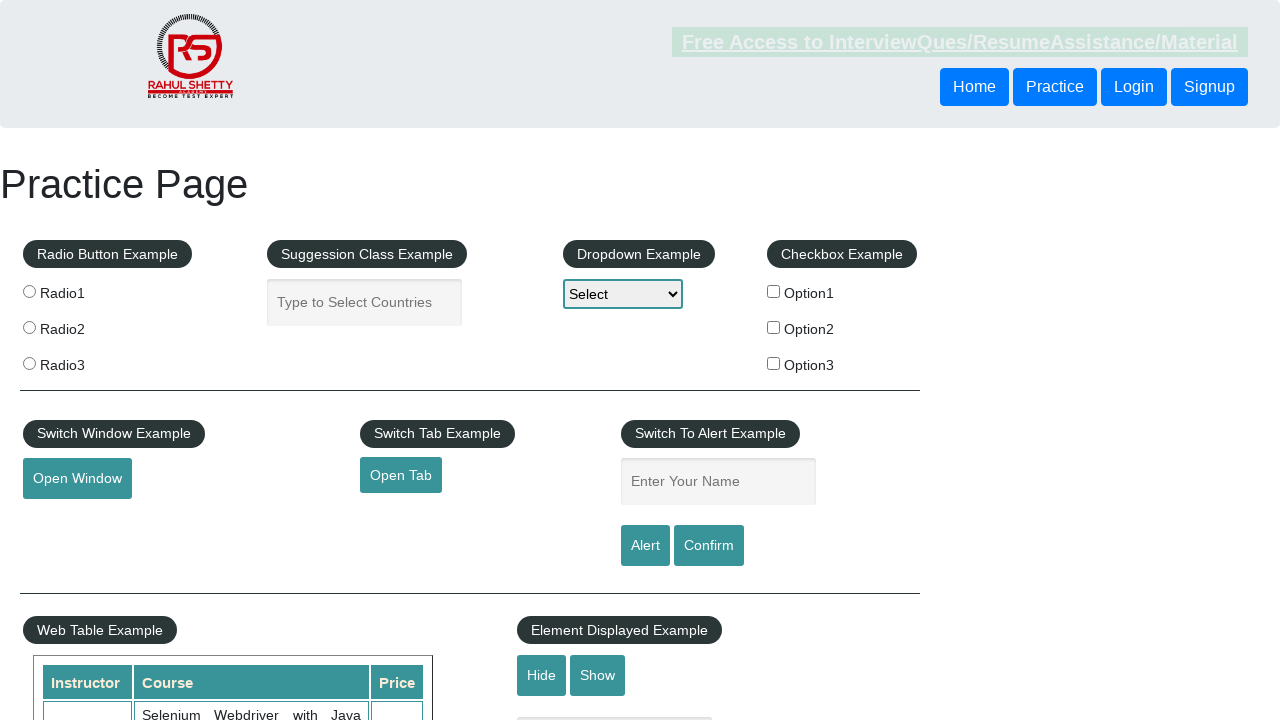

Counted total links on the page
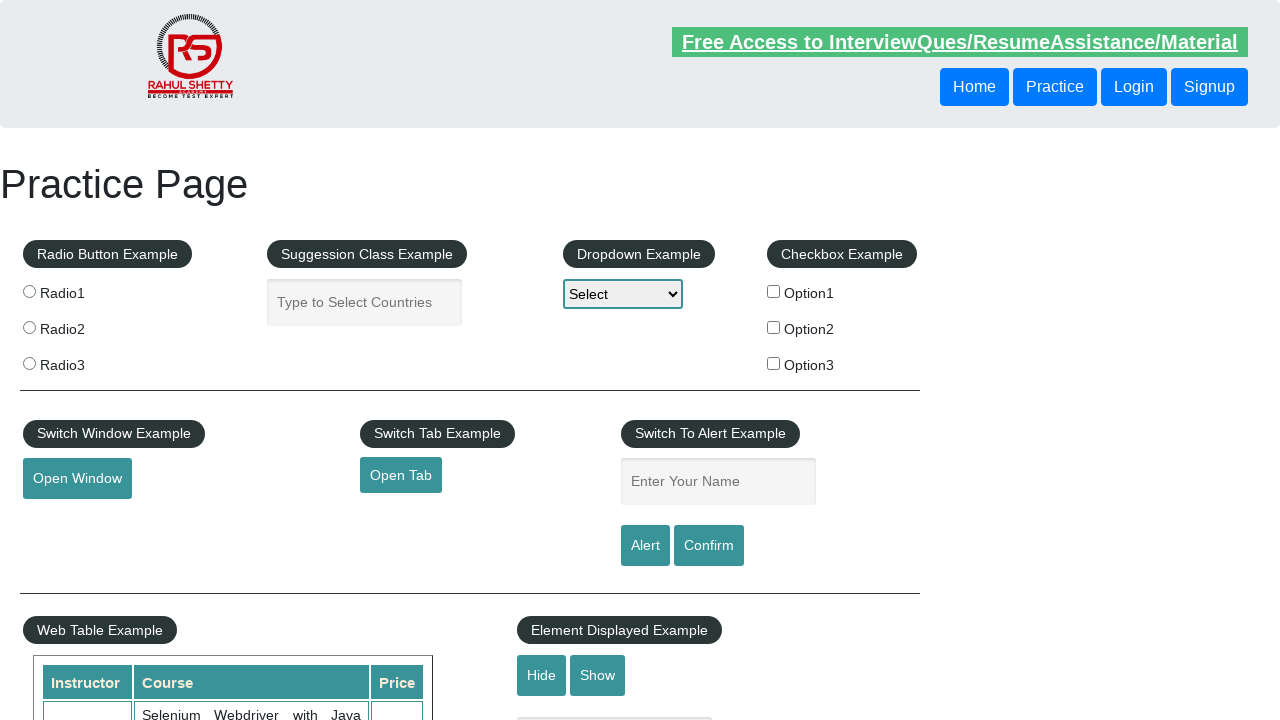

Located footer section with ID 'gf-BIG'
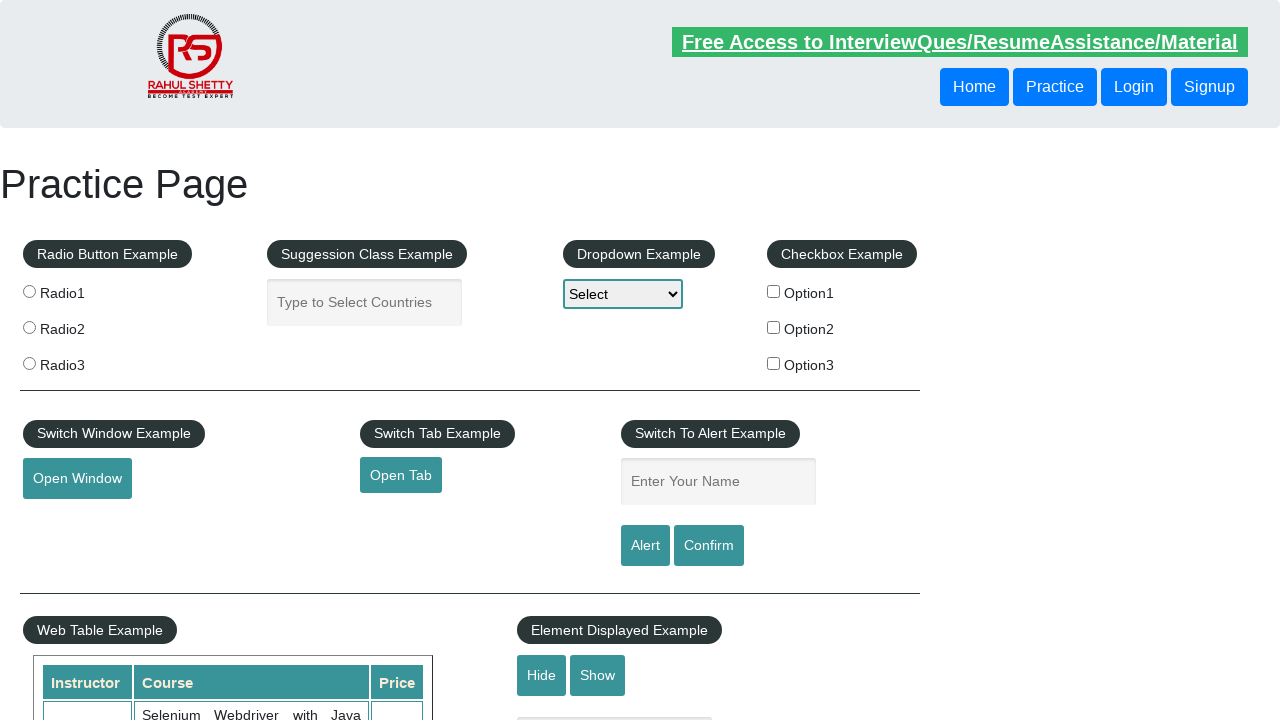

Counted total footer links
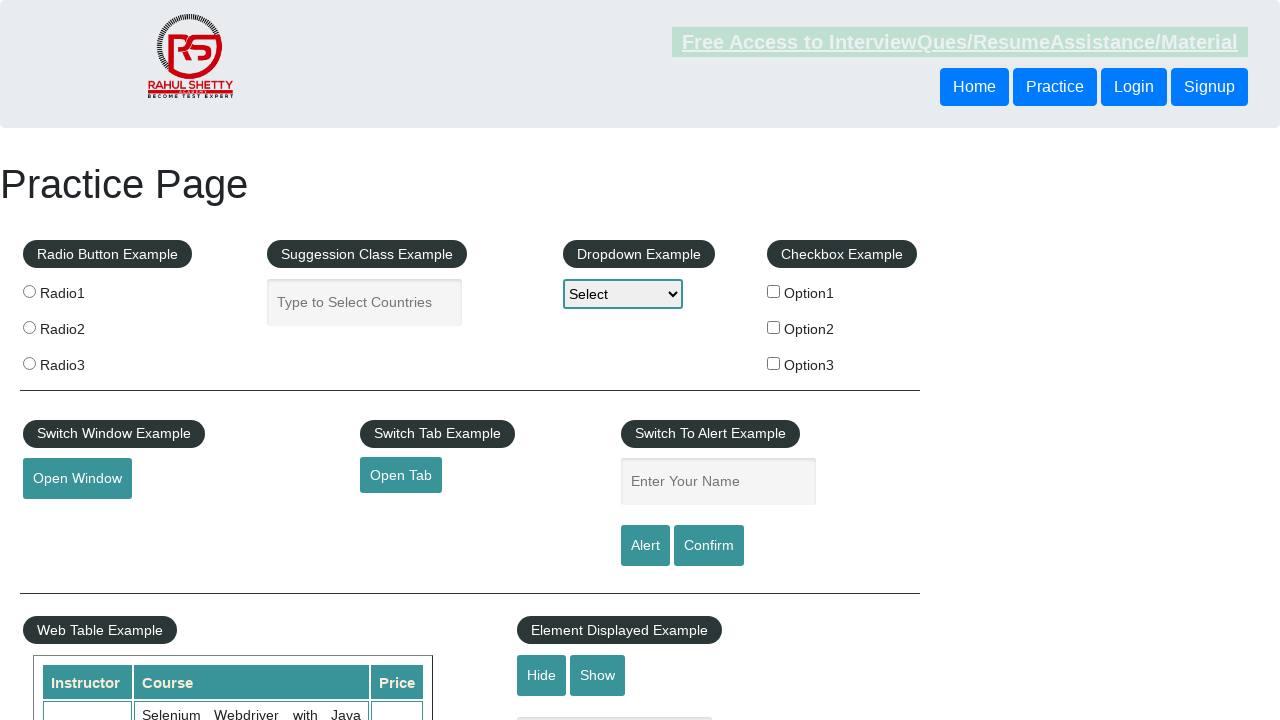

Located footer discount section (first column)
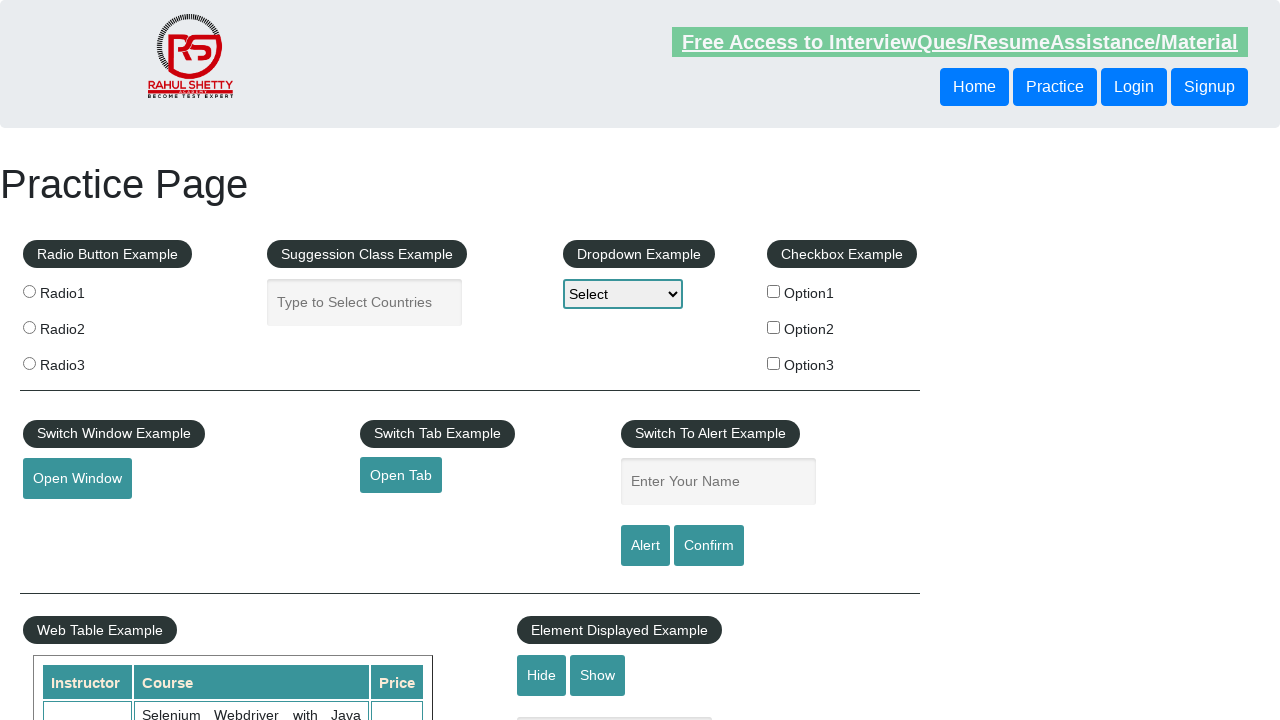

Counted footer discount section links
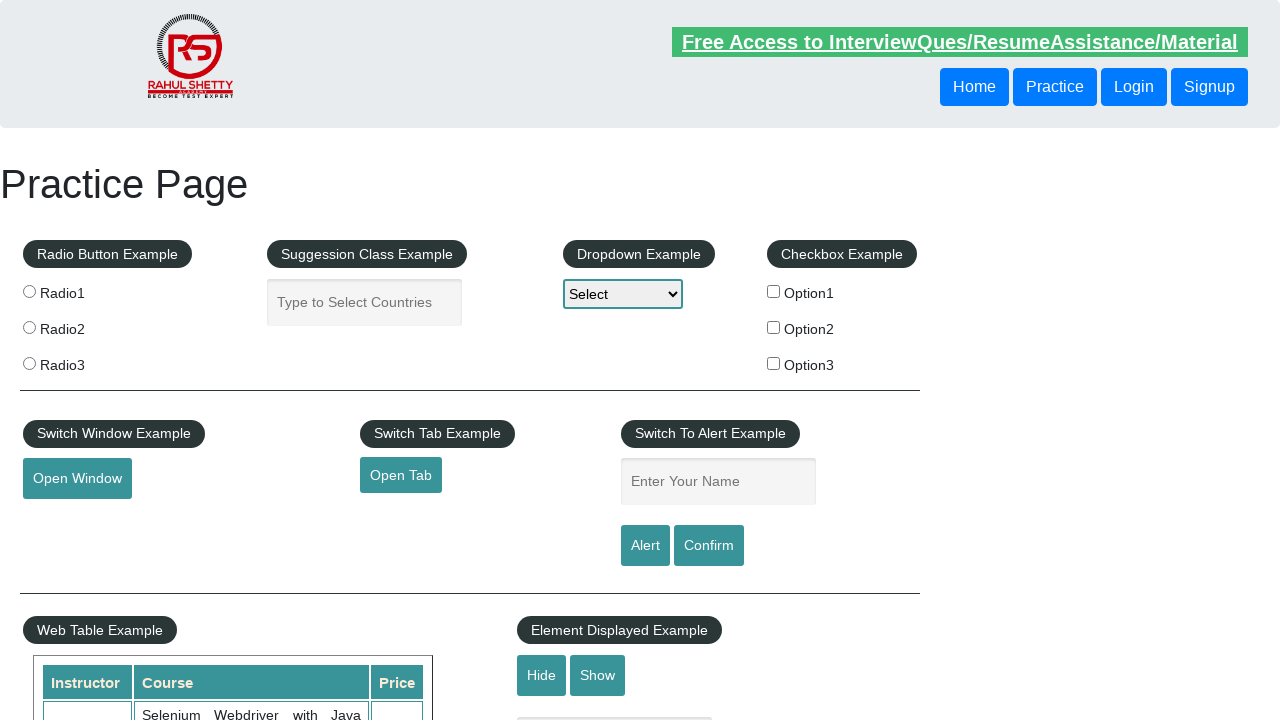

Retrieved footer discount link at index 1
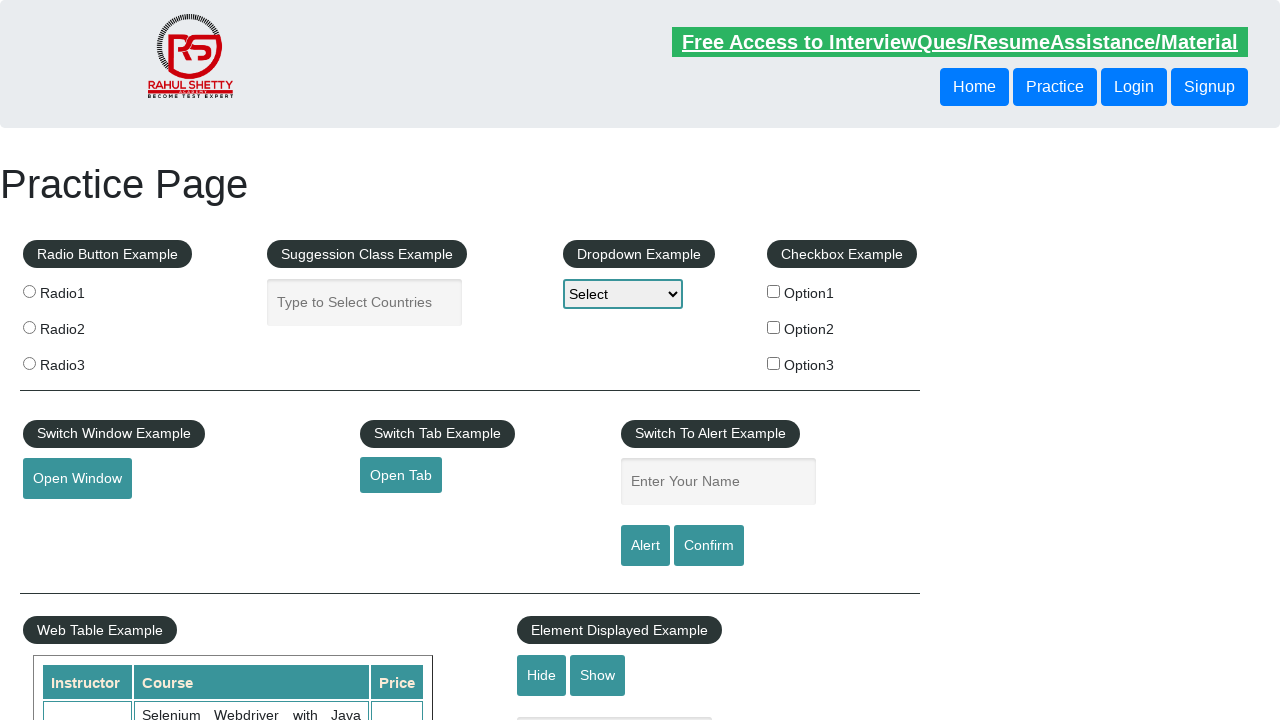

Opened footer discount link 1 in new tab using Ctrl+Click at (68, 520) on #gf-BIG >> xpath=//table//tbody/tr/td[1]/ul >> a >> nth=1
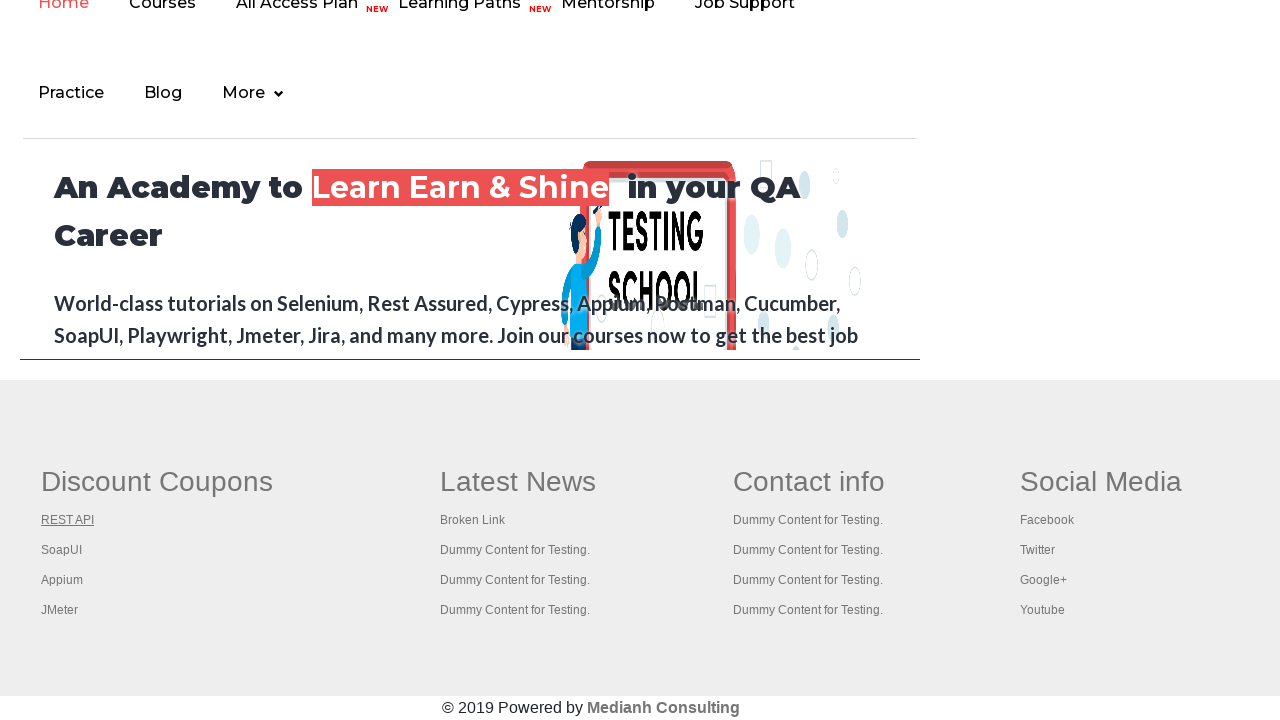

New tab 1 loaded successfully
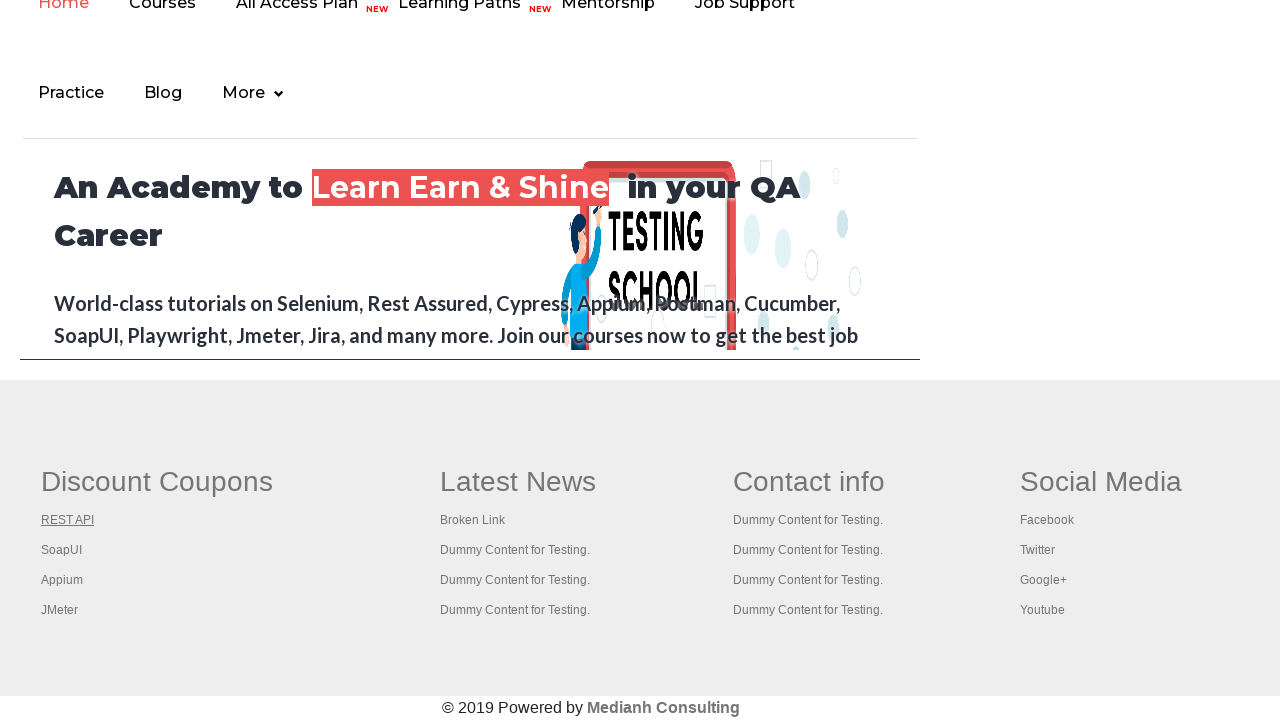

Retrieved footer discount link at index 2
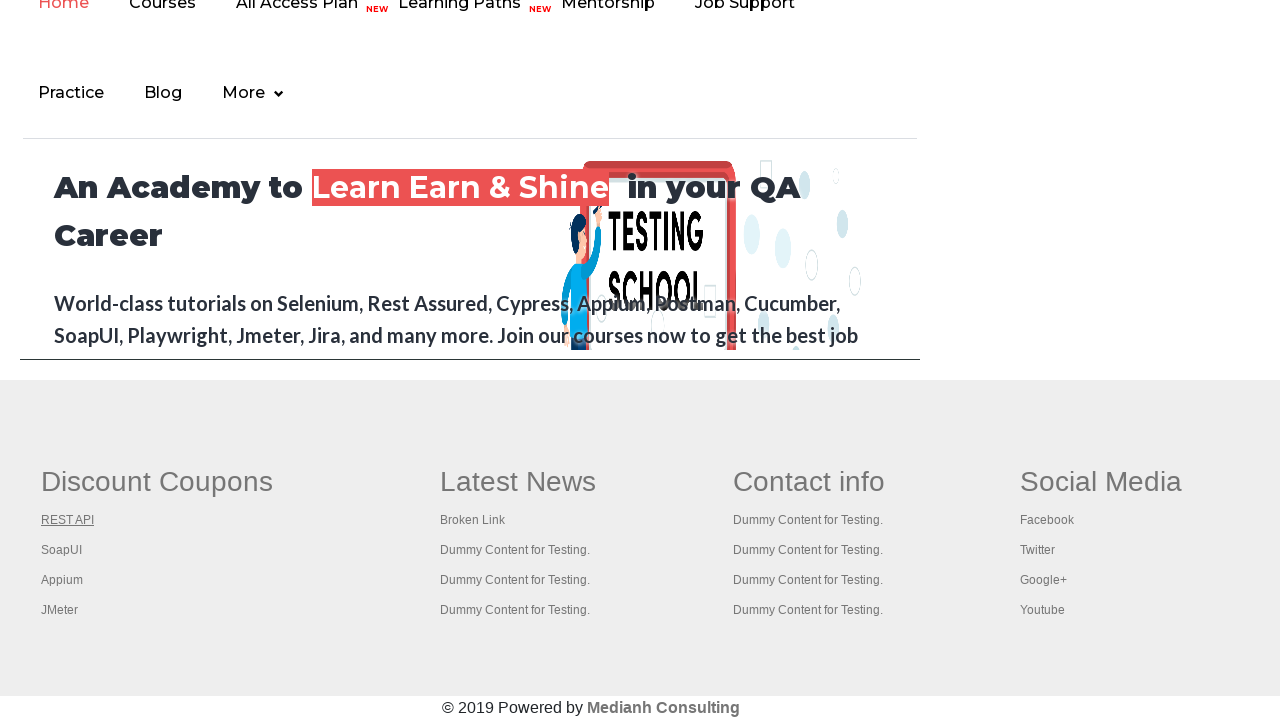

Opened footer discount link 2 in new tab using Ctrl+Click at (62, 550) on #gf-BIG >> xpath=//table//tbody/tr/td[1]/ul >> a >> nth=2
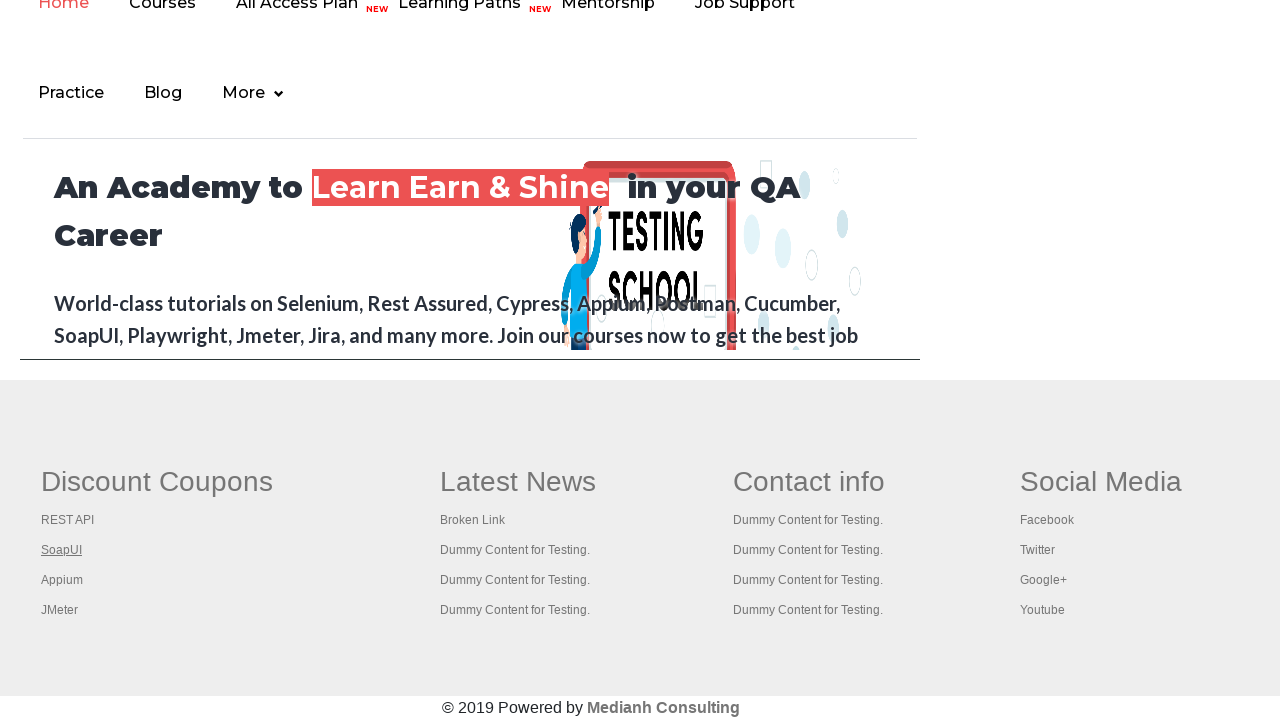

New tab 2 loaded successfully
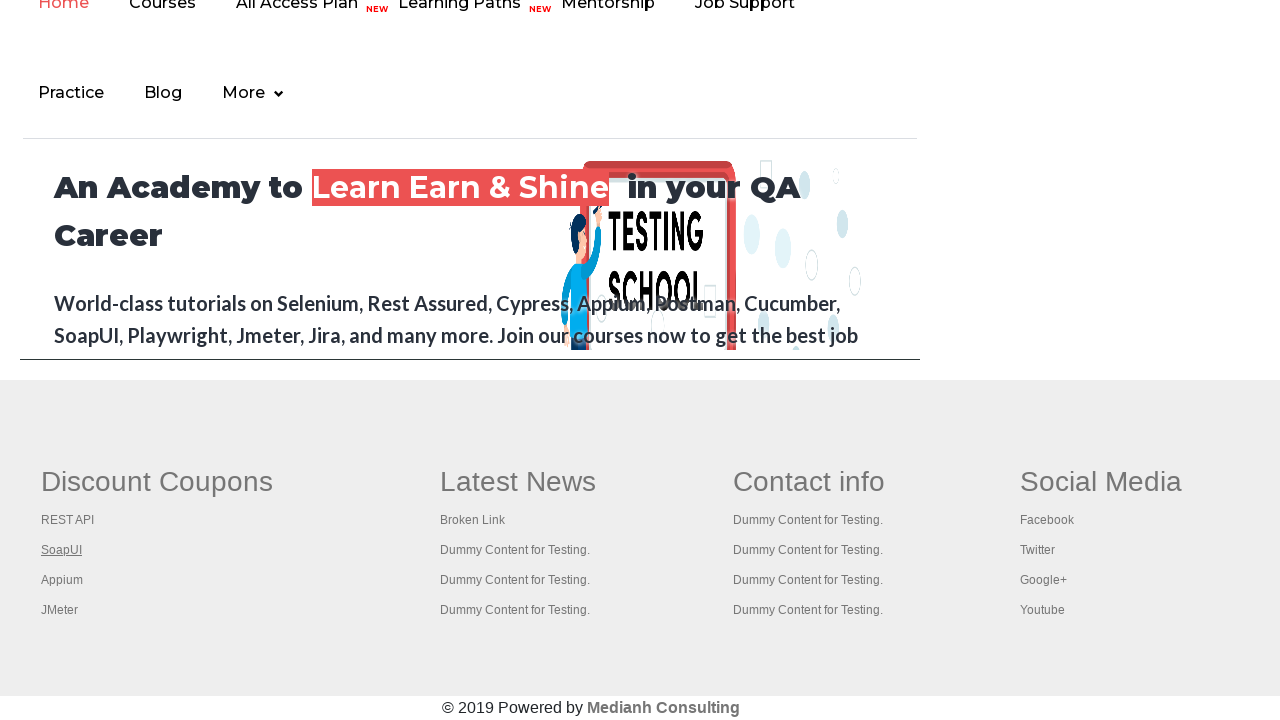

Retrieved footer discount link at index 3
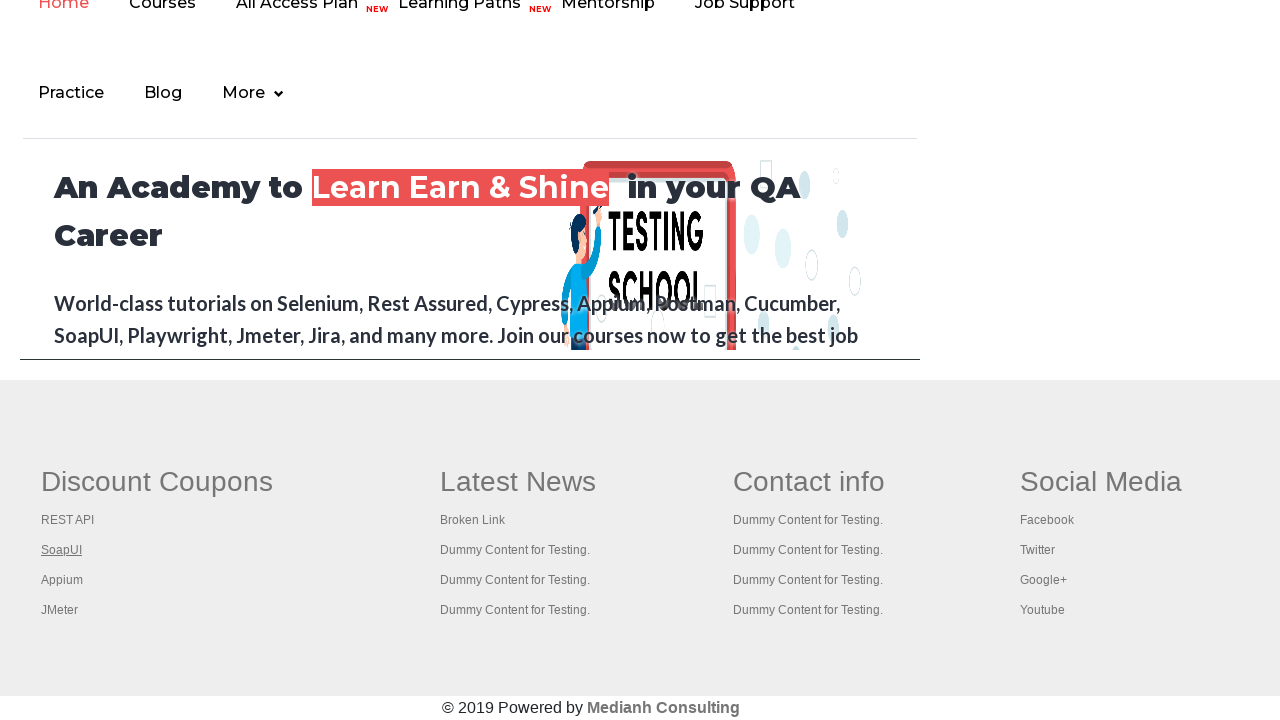

Opened footer discount link 3 in new tab using Ctrl+Click at (62, 580) on #gf-BIG >> xpath=//table//tbody/tr/td[1]/ul >> a >> nth=3
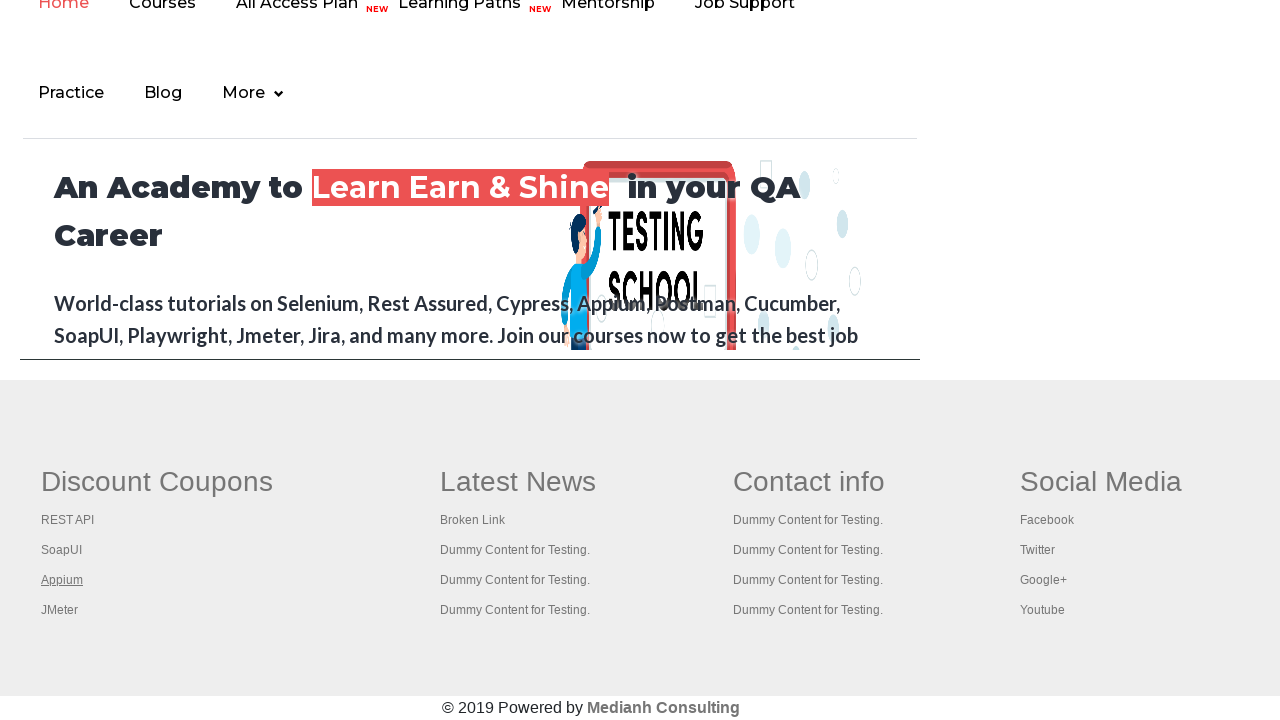

New tab 3 loaded successfully
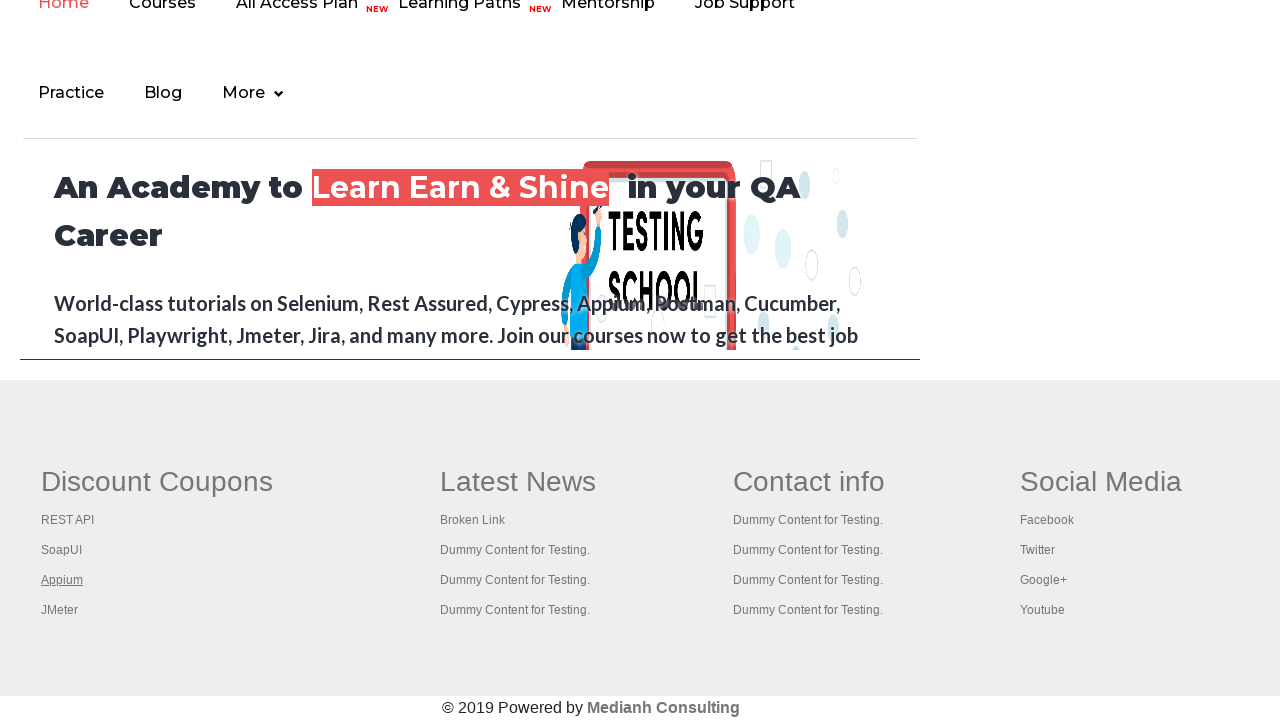

Retrieved footer discount link at index 4
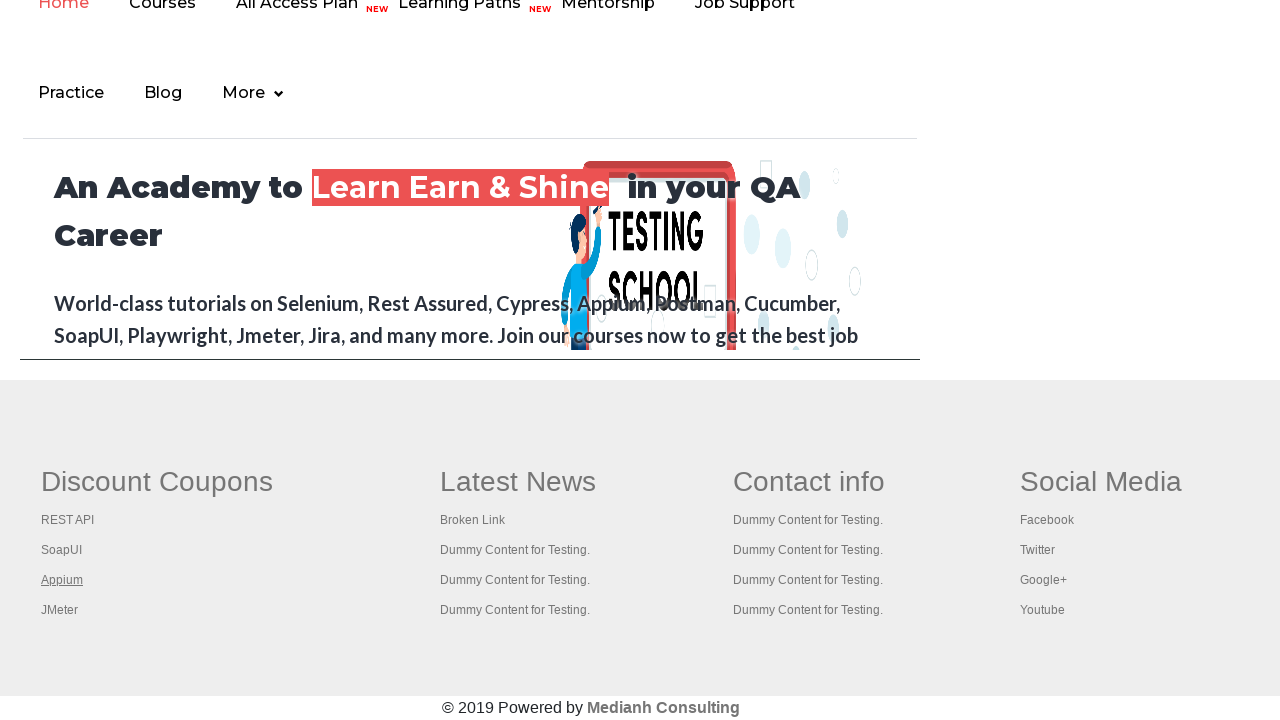

Opened footer discount link 4 in new tab using Ctrl+Click at (60, 610) on #gf-BIG >> xpath=//table//tbody/tr/td[1]/ul >> a >> nth=4
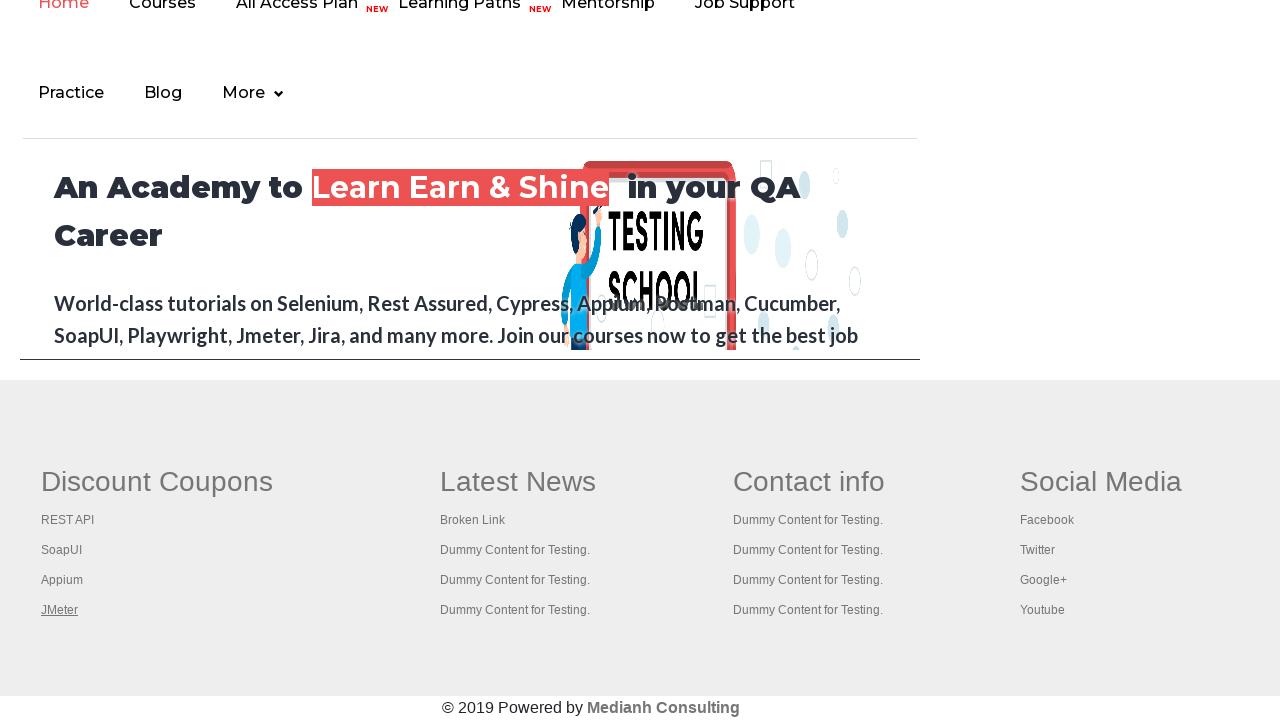

New tab 4 loaded successfully
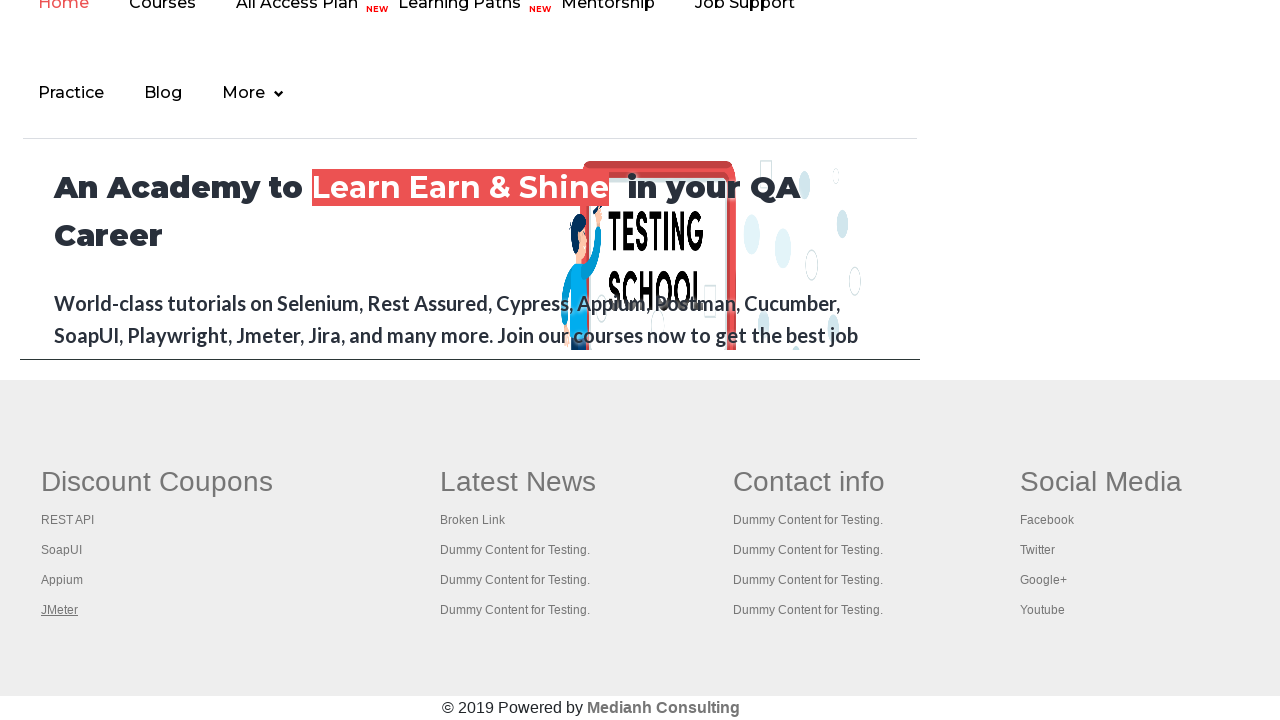

Retrieved all open pages from context
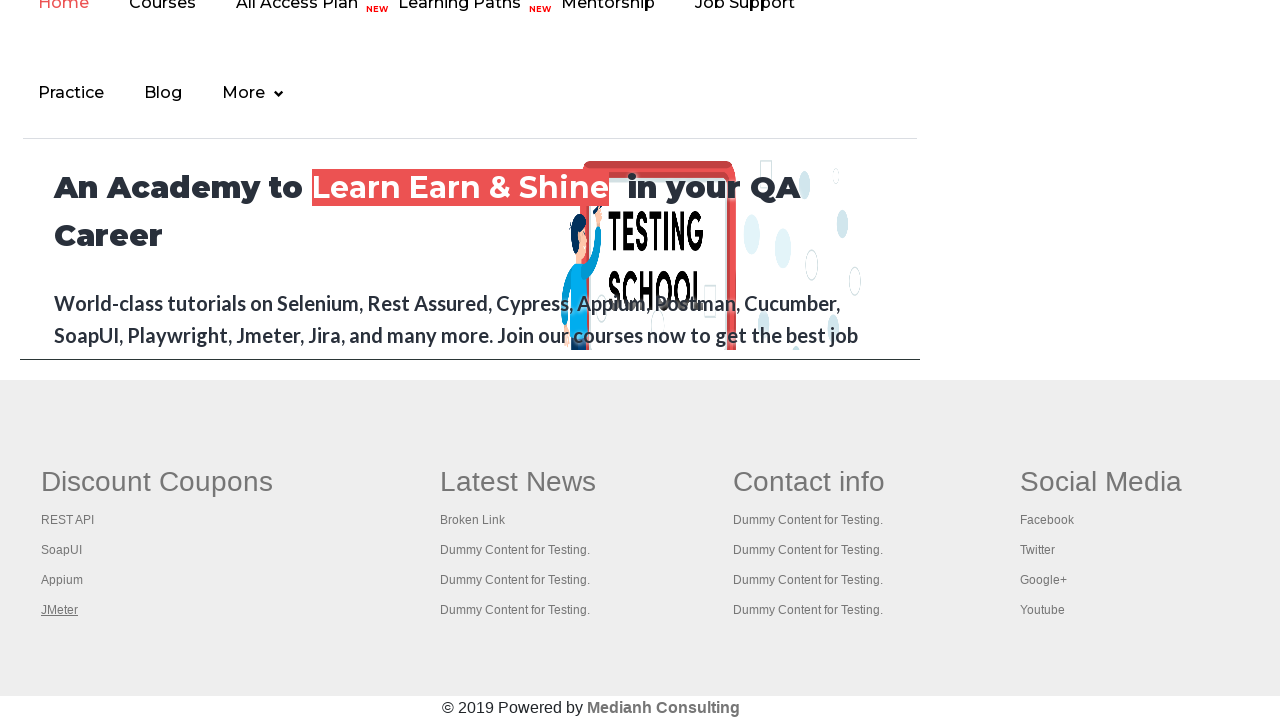

Printed page title: Practice Page
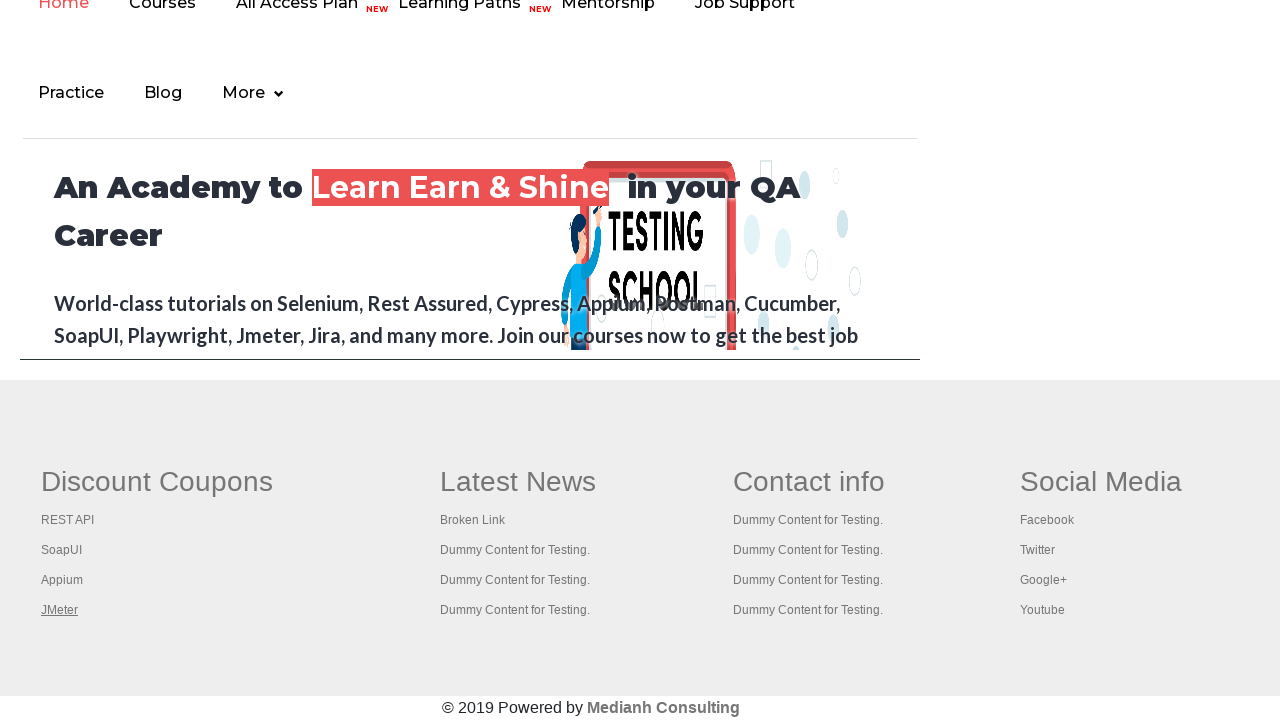

Printed page title: REST API Tutorial
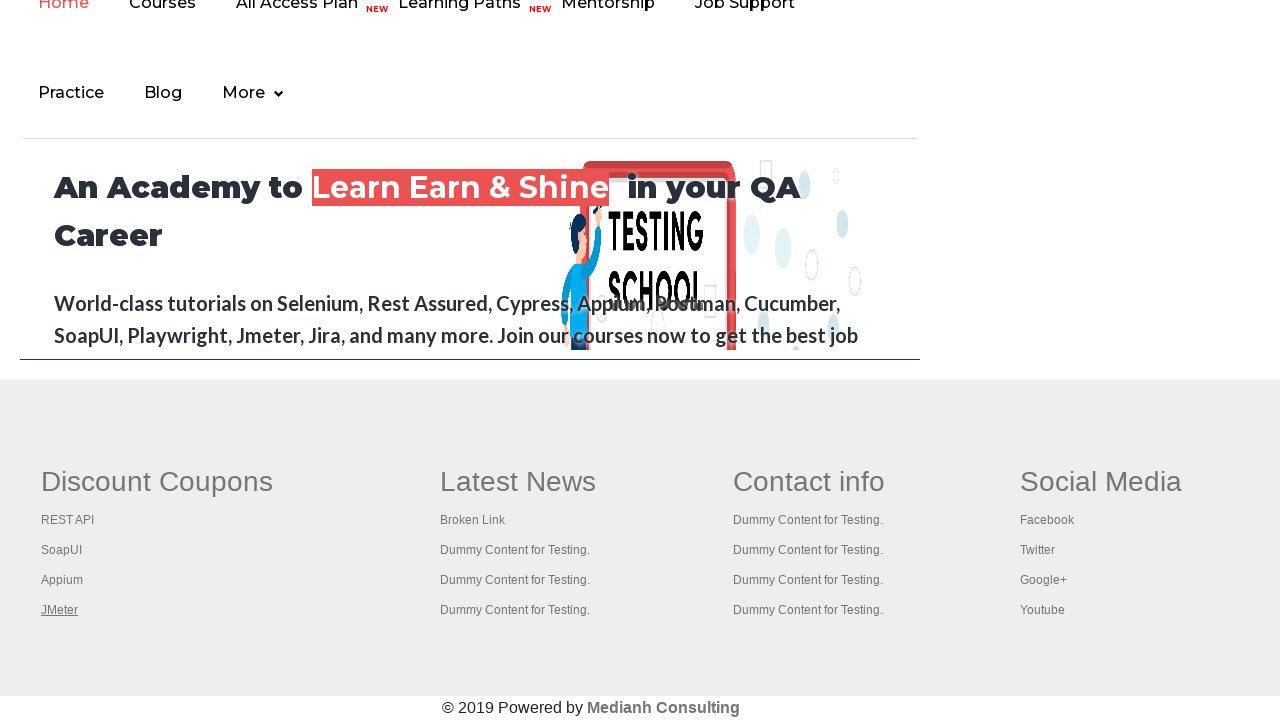

Printed page title: The World’s Most Popular API Testing Tool | SoapUI
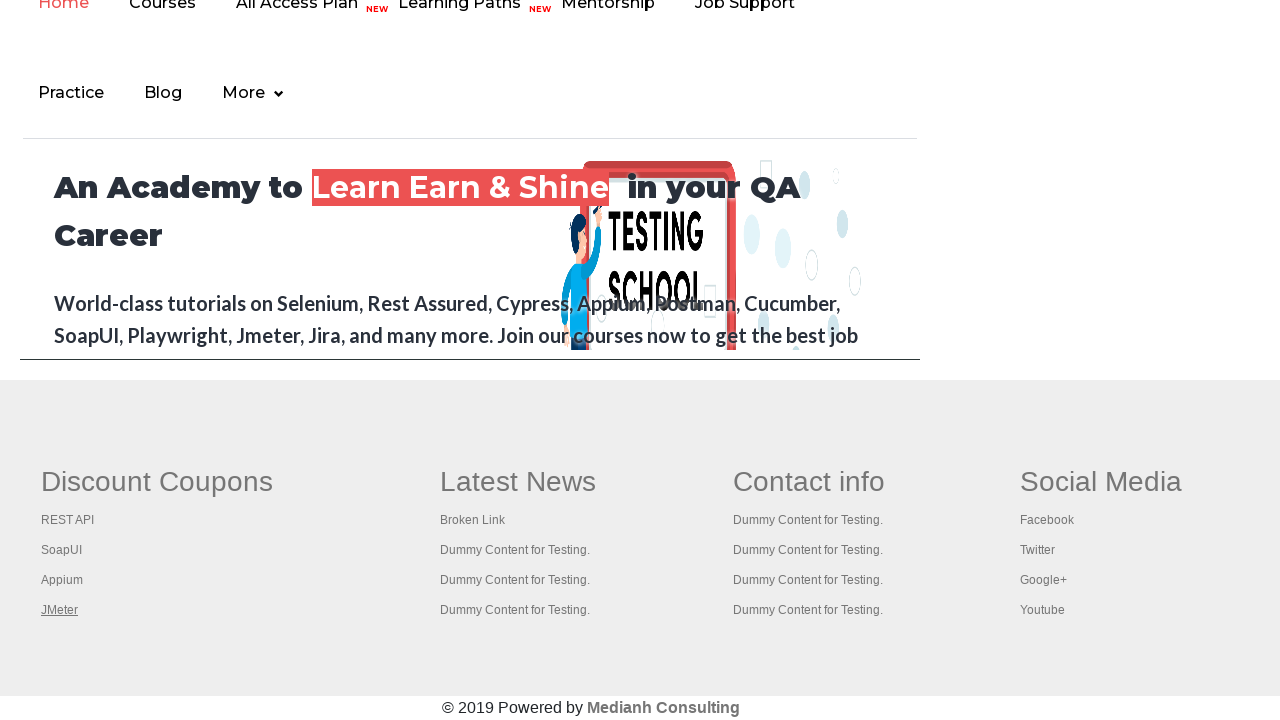

Printed page title: Appium tutorial for Mobile Apps testing | RahulShetty Academy | Rahul
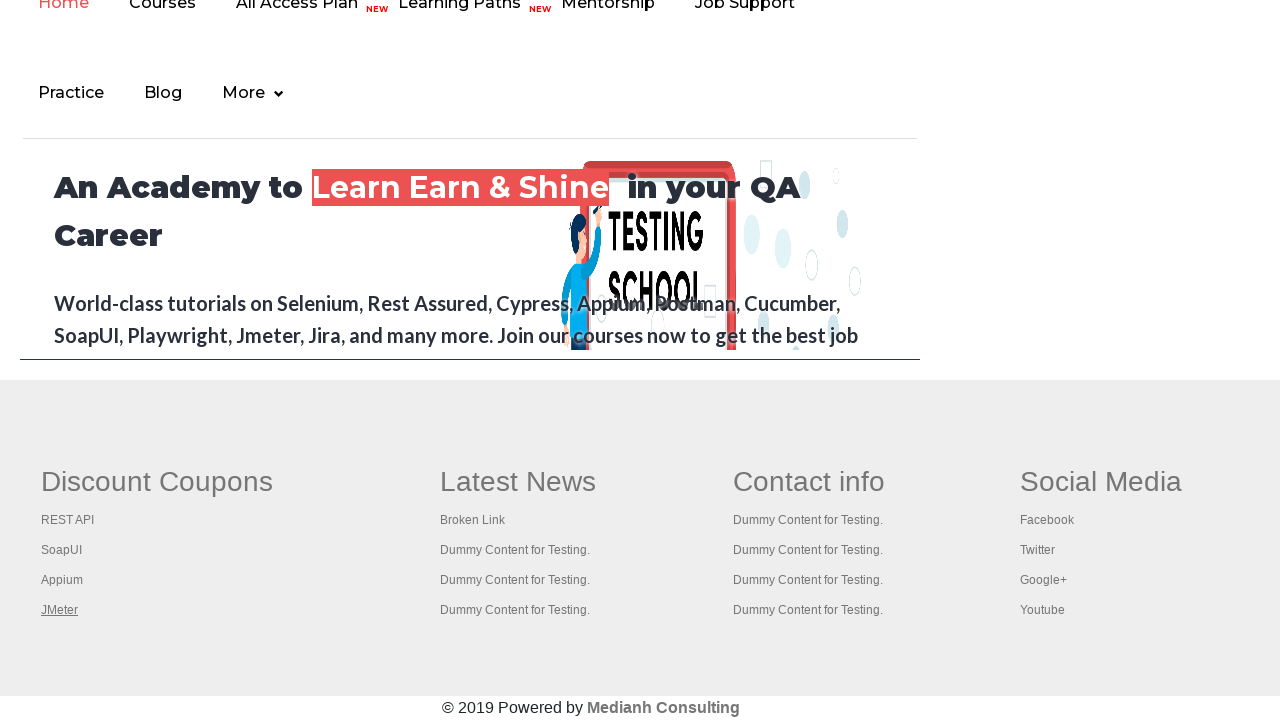

Printed page title: Apache JMeter - Apache JMeter™
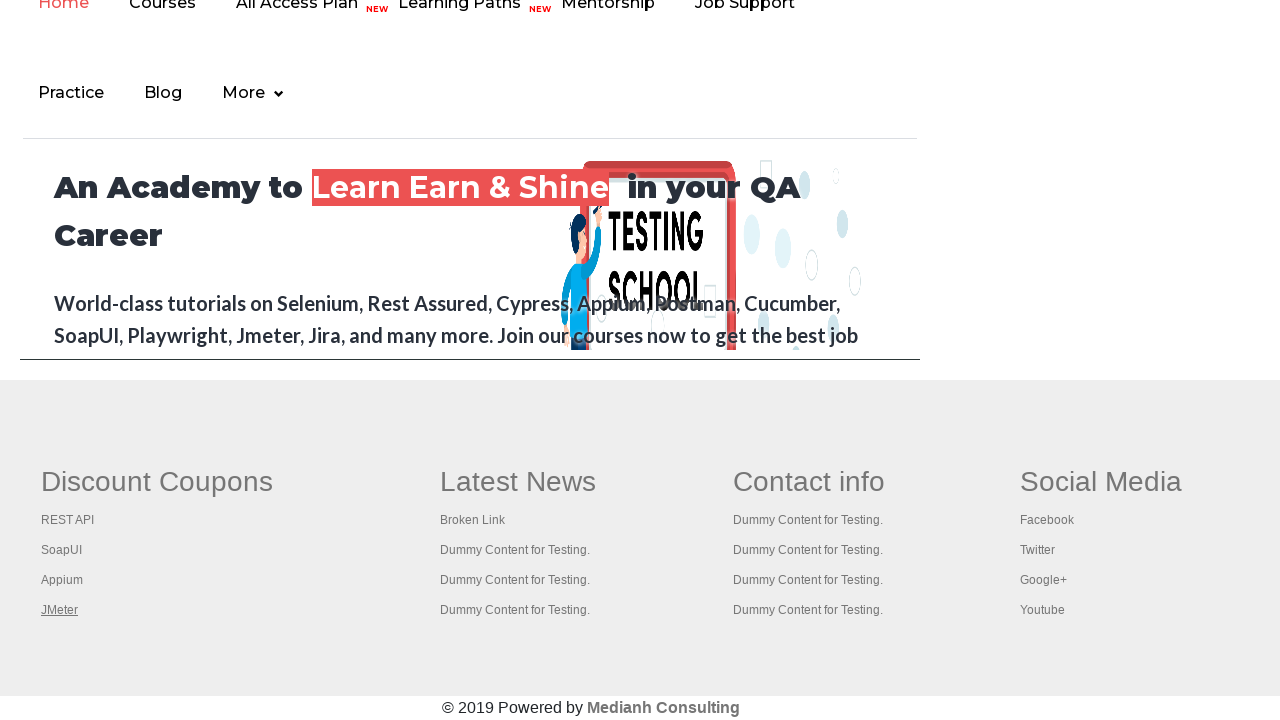

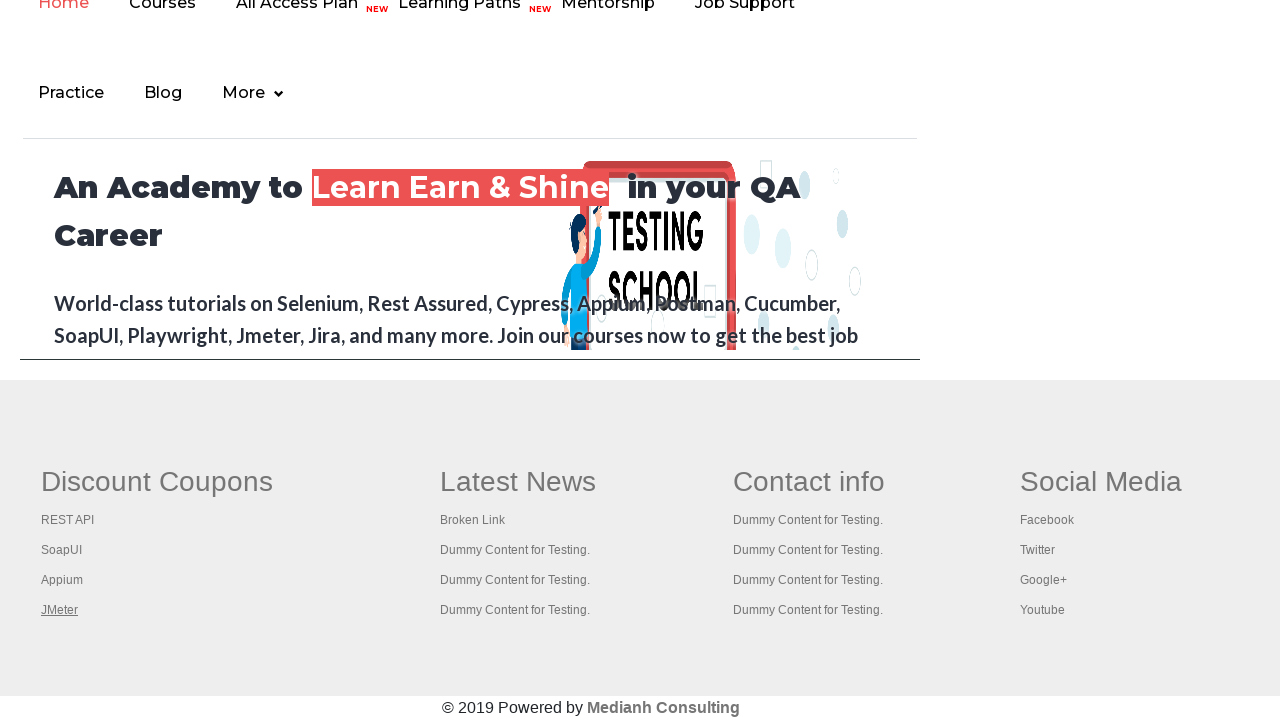